Tests registration form validation when confirmation email doesn't match the primary email address

Starting URL: https://alada.vn/tai-khoan/dang-ky.html

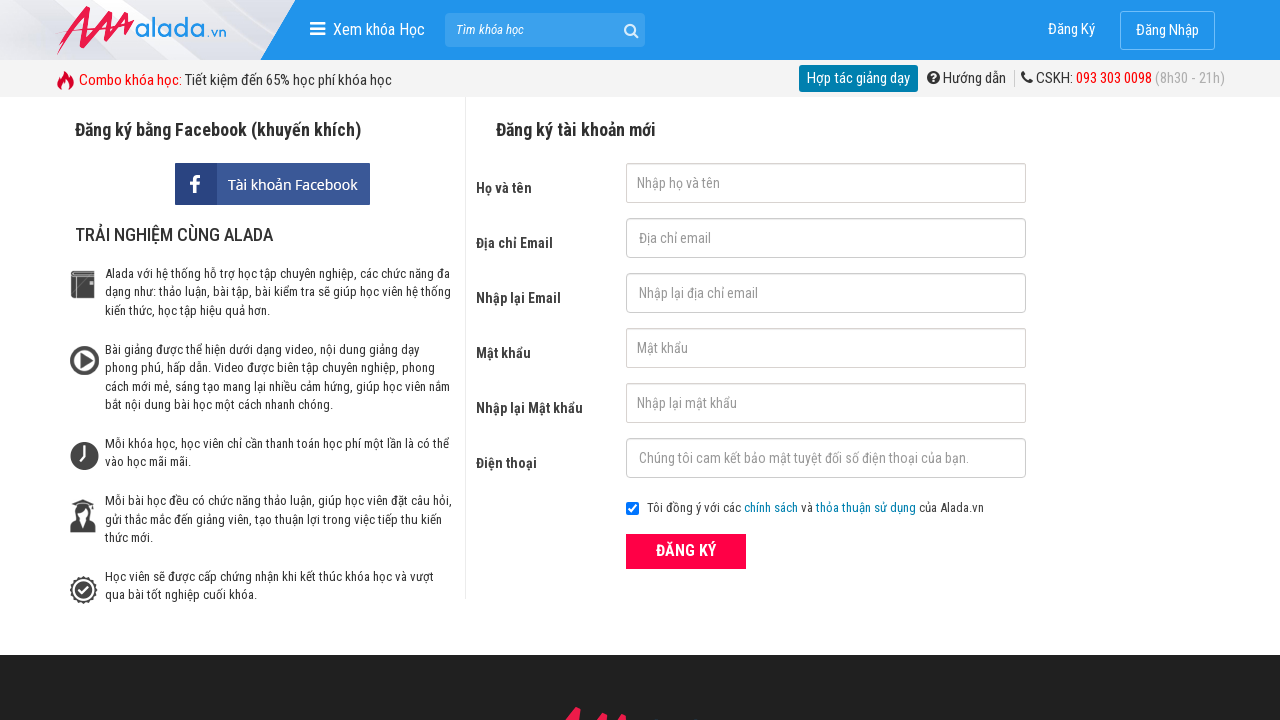

Filled first name field with 'ThanhNguyen' on #txtFirstname
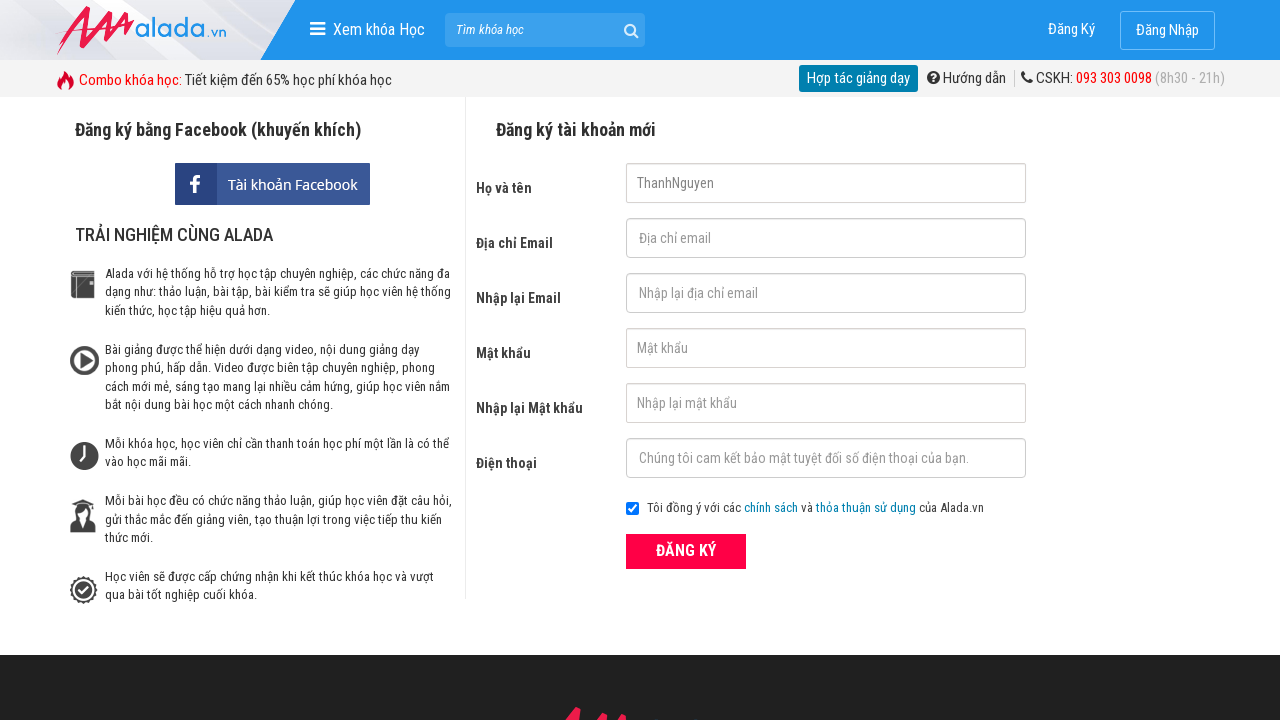

Filled email field with 'ngtanthanh.qc@gmail.com' on #txtEmail
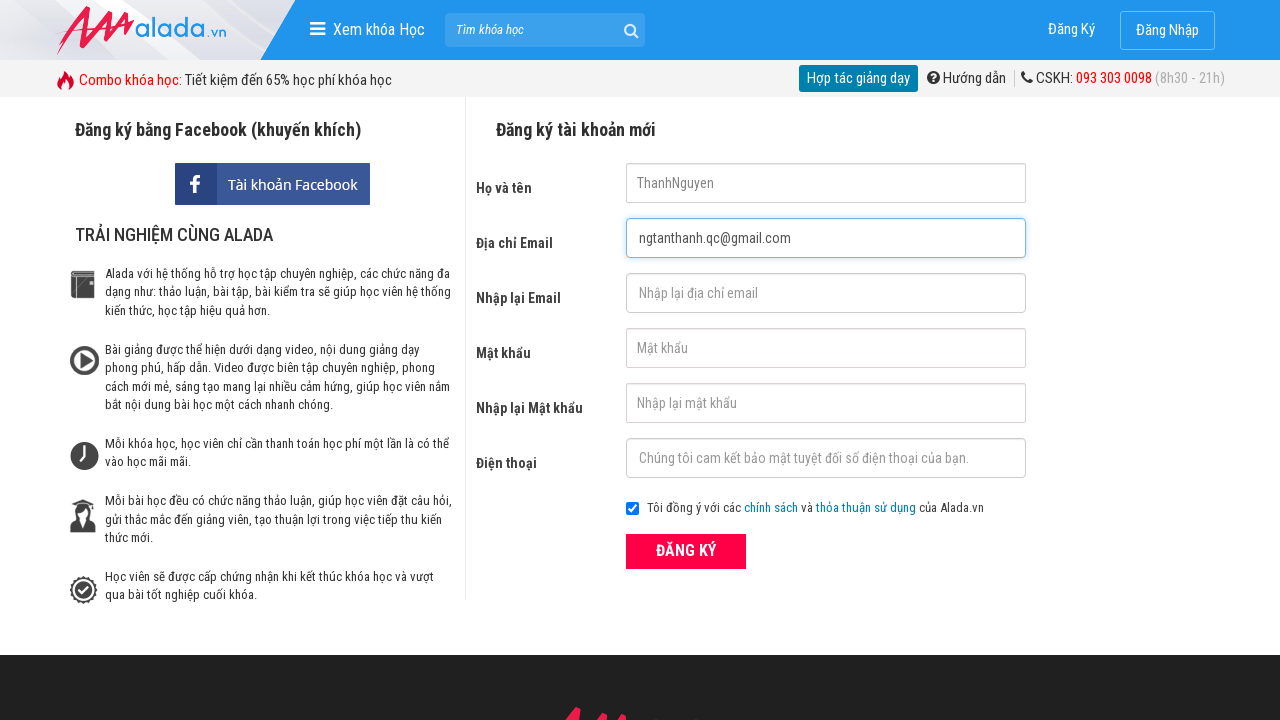

Filled confirmation email field with mismatched email '123@345@456' on #txtCEmail
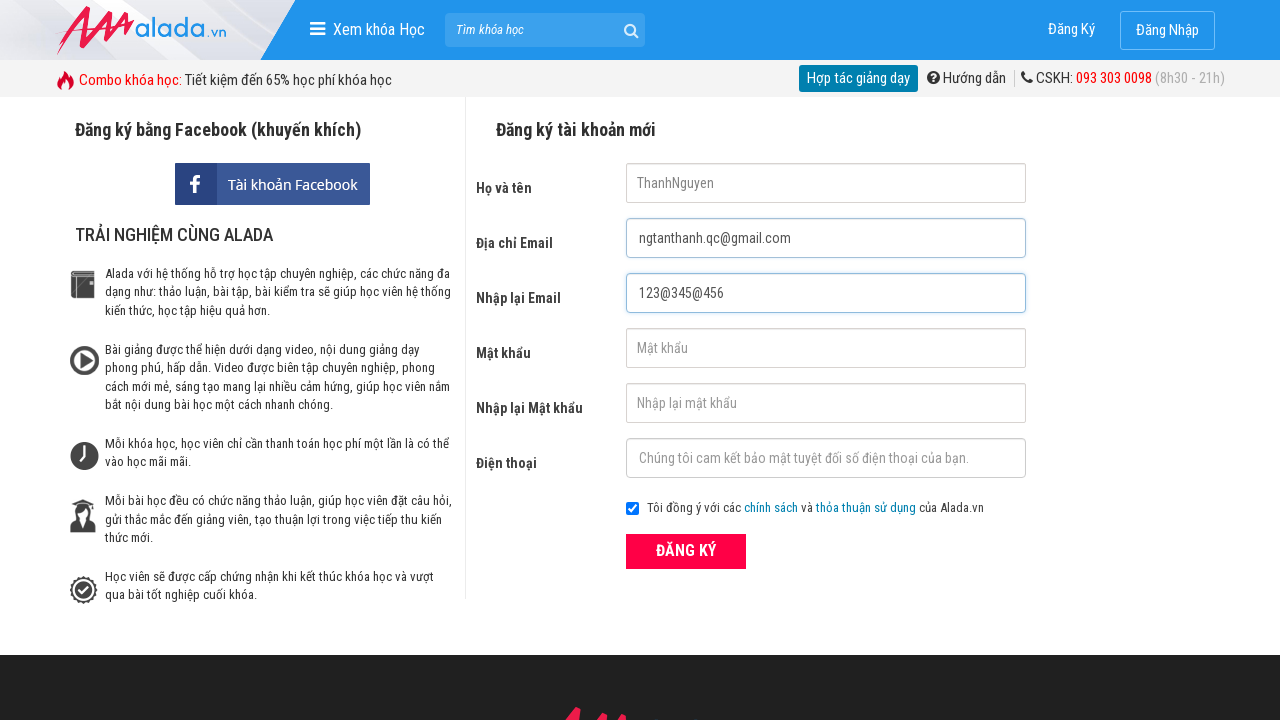

Filled password field with '123456789@Aa' on #txtPassword
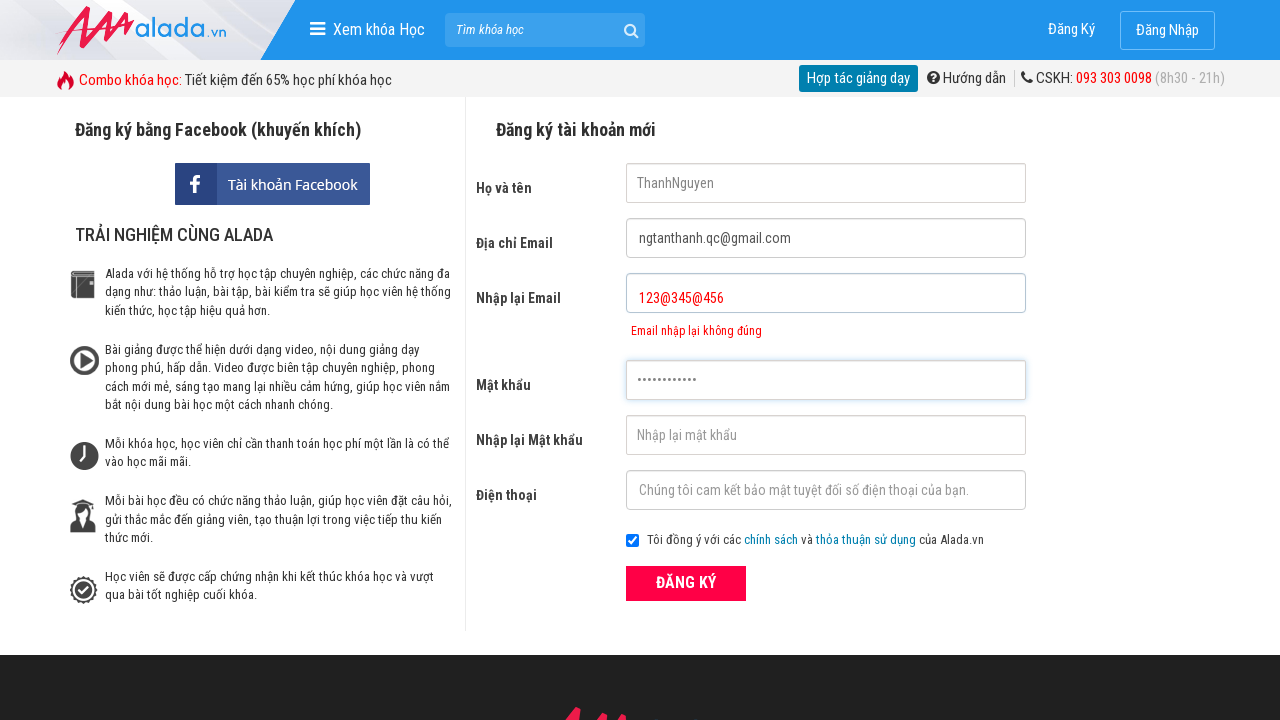

Filled password confirmation field with '123456789@Aa' on #txtCPassword
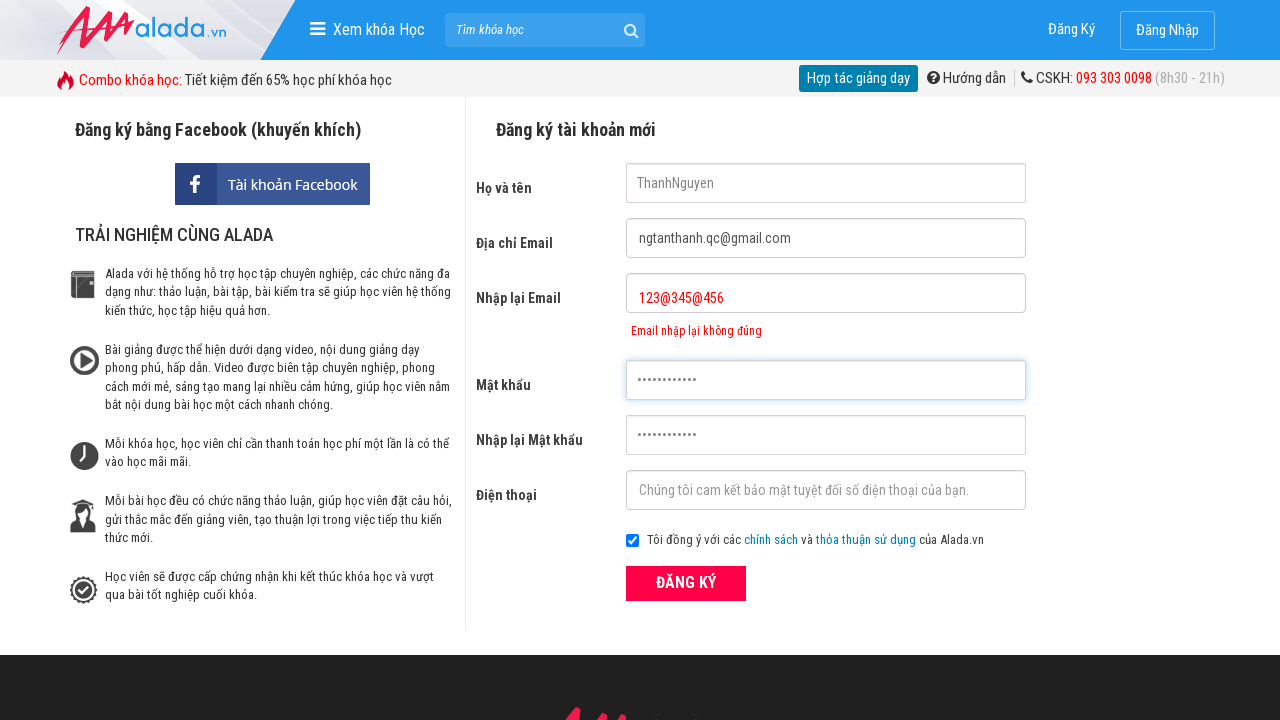

Filled phone number field with '0987654321' on #txtPhone
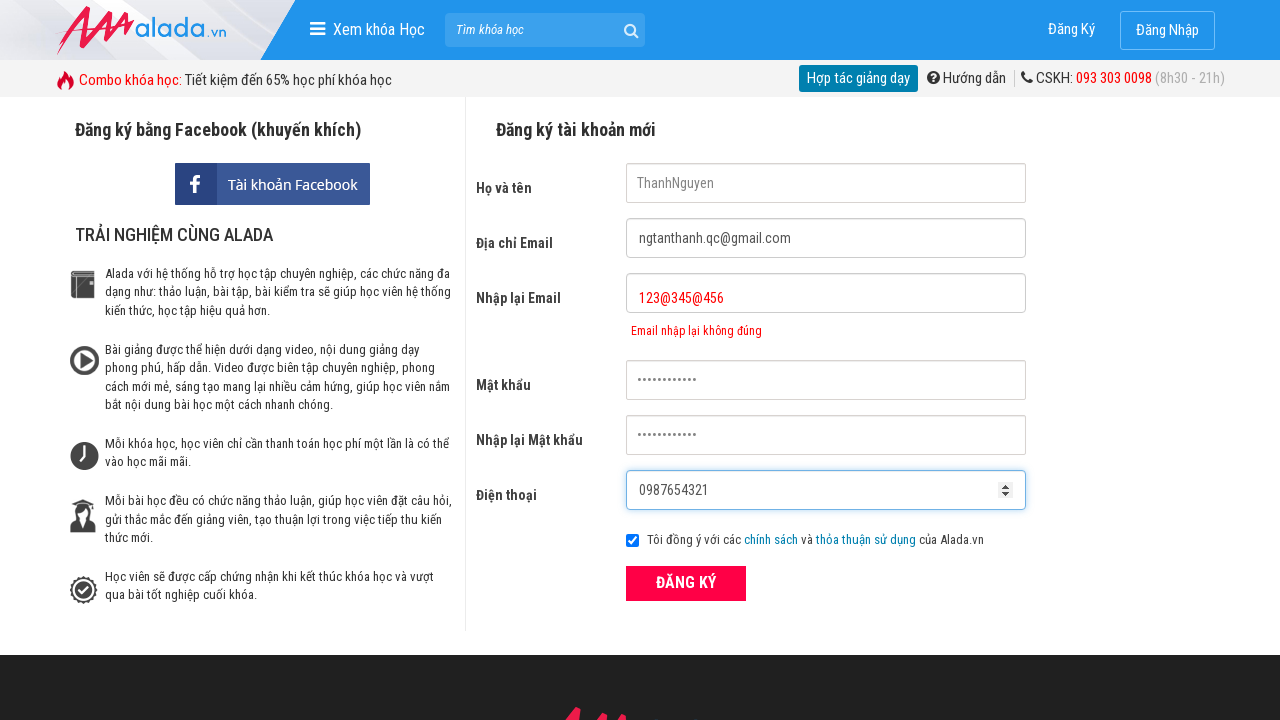

Clicked submit button to register at (686, 583) on button[type='submit']
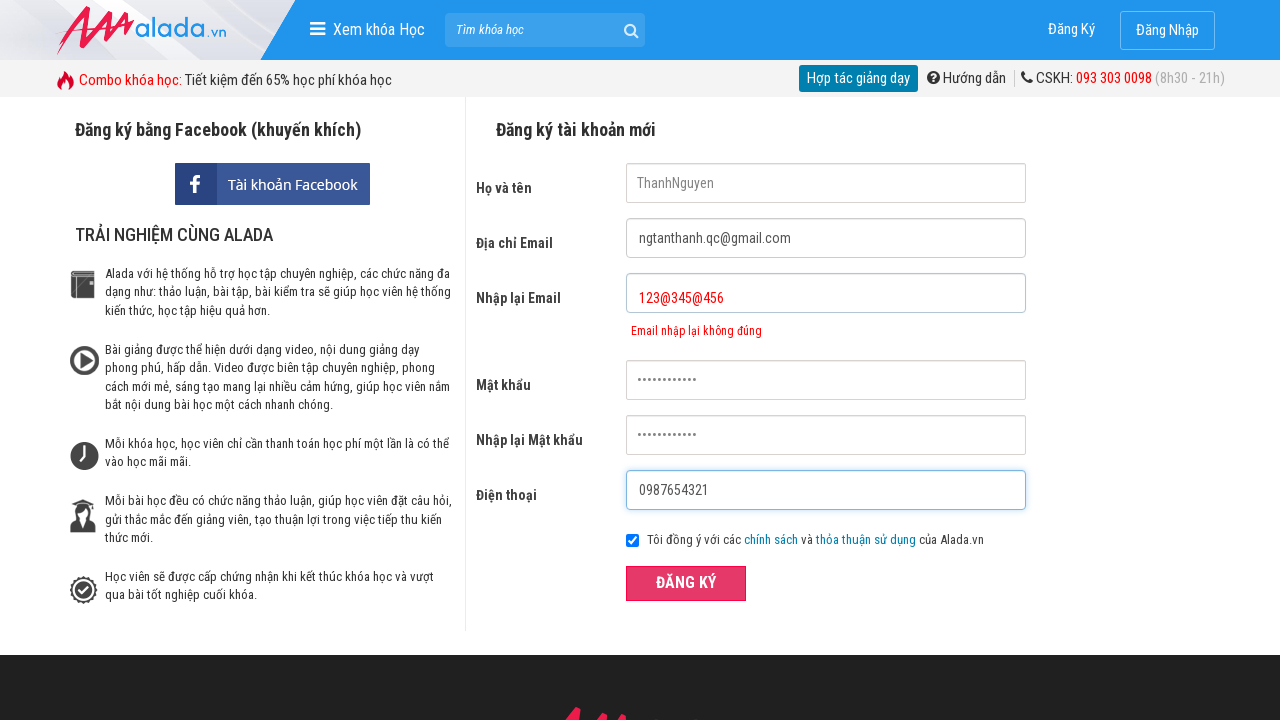

Confirmation email error message appeared
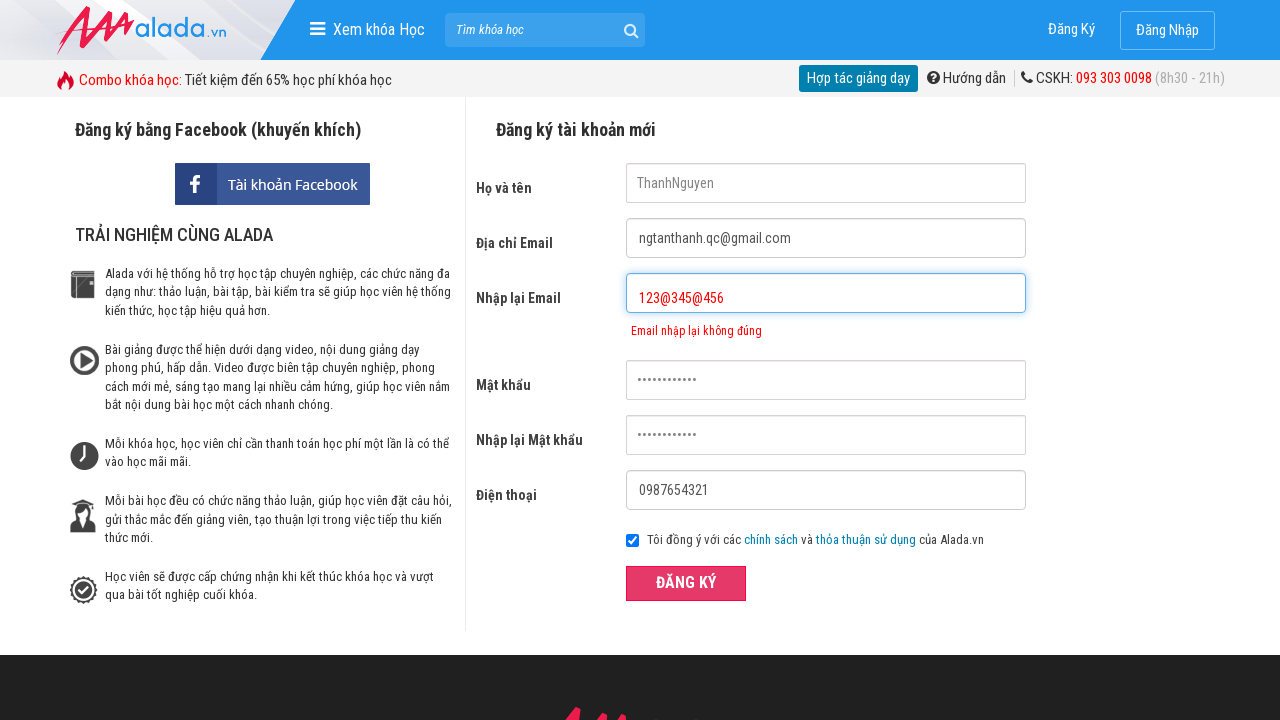

Verified error message 'Email nhập lại không đúng' is displayed for mismatched confirmation email
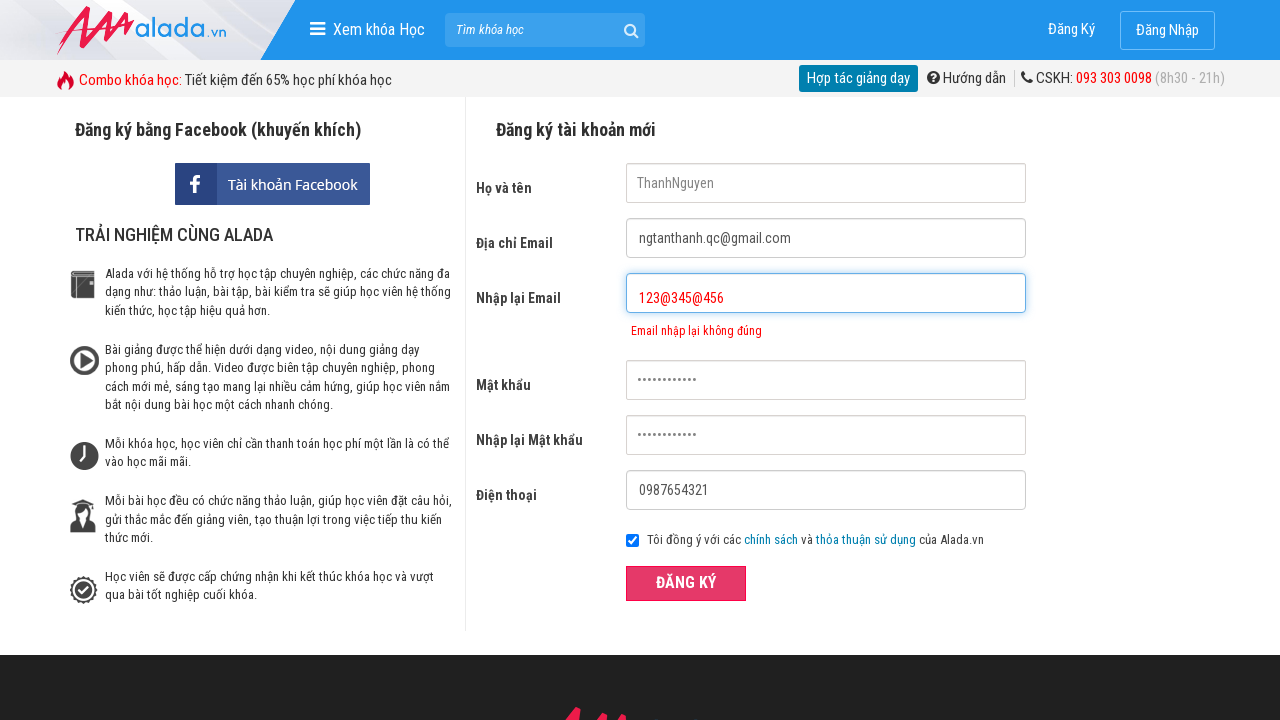

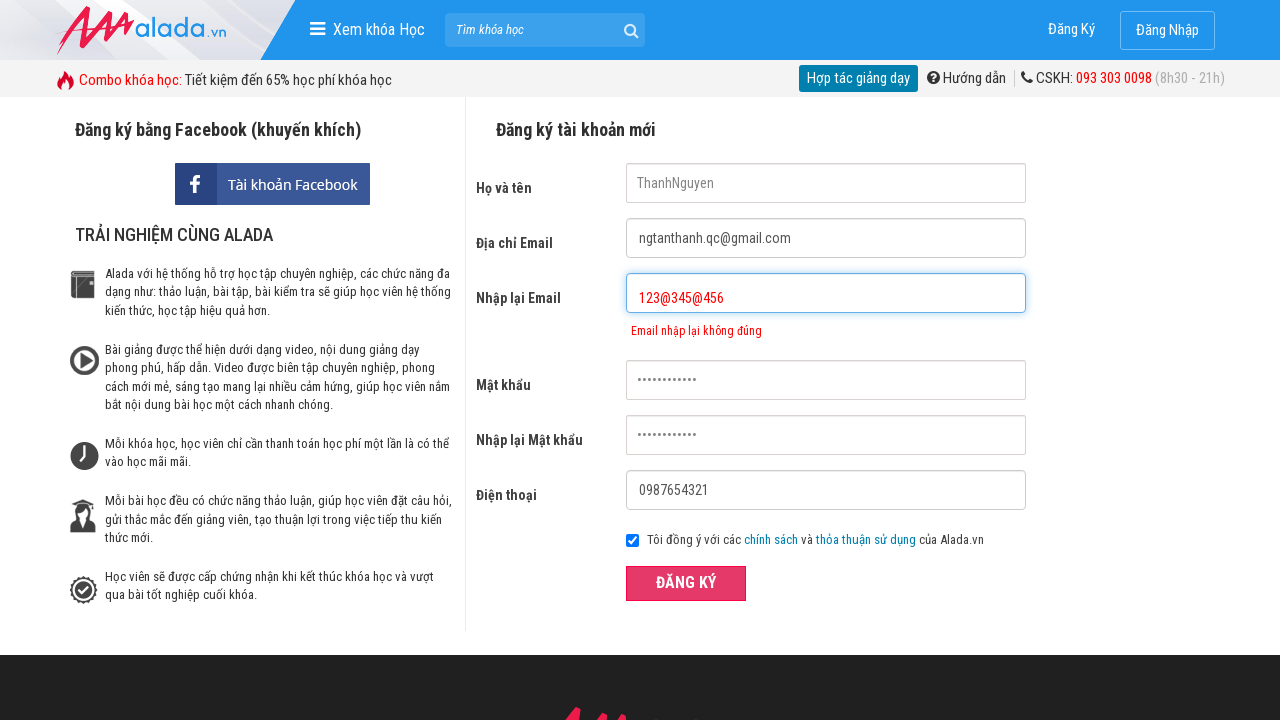